Tests alert functionality with text input by clicking on the textbox link, triggering an alert with an input field, entering text, and accepting the alert

Starting URL: http://demo.automationtesting.in/Alerts.html

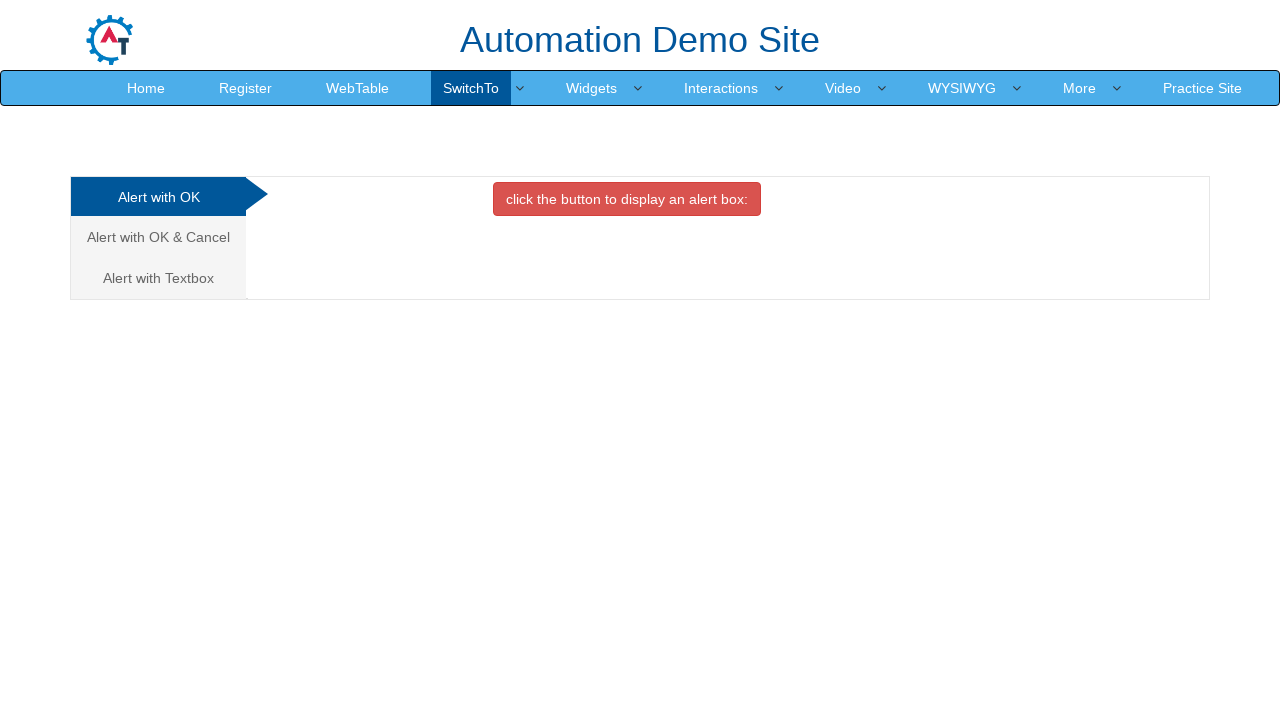

Clicked on the textbox link to navigate to the prompt alert section at (158, 278) on xpath=//a[@href='#Textbox']
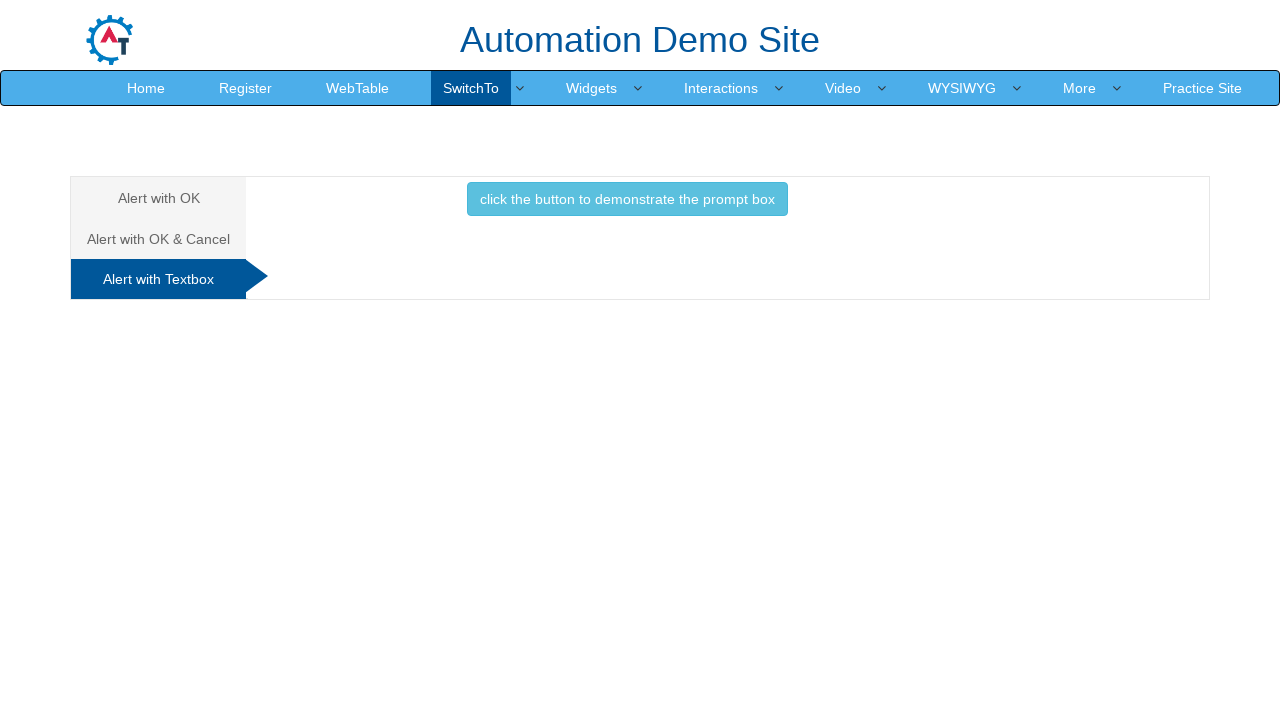

Clicked the button to trigger the prompt alert at (627, 199) on xpath=//button[contains(@class,'btn btn-info')]
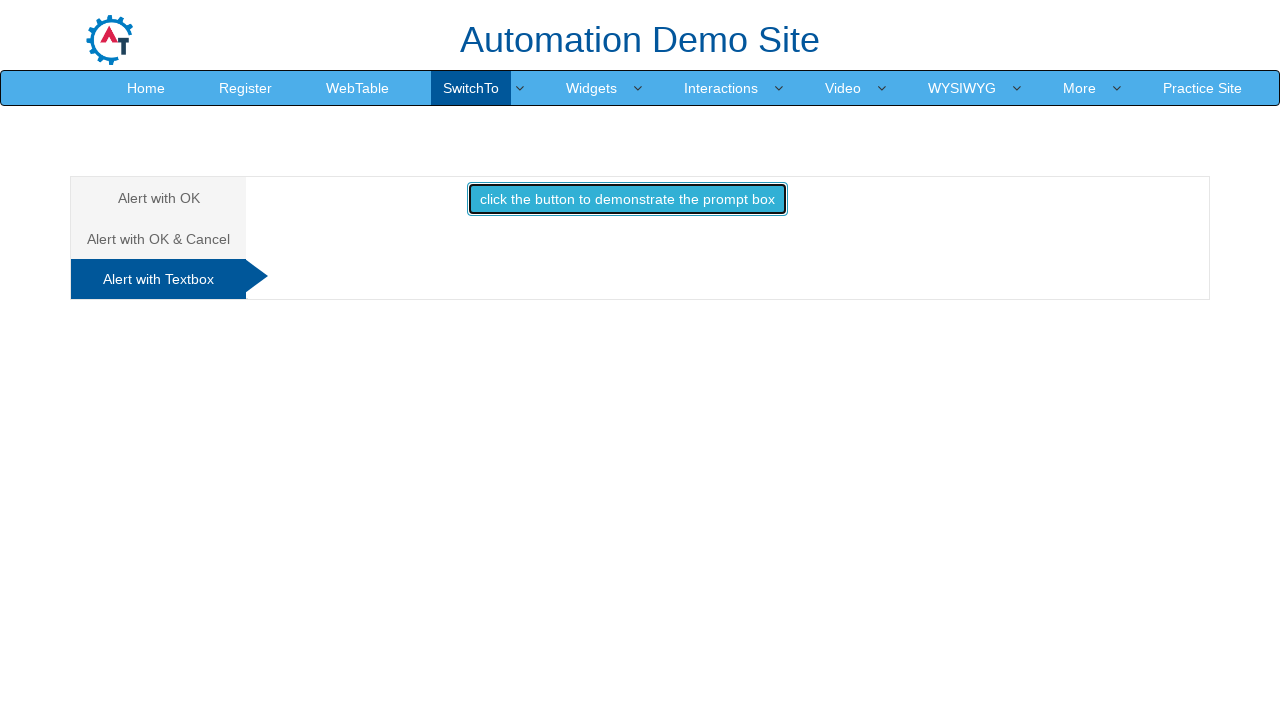

Handled the prompt alert by entering '9030248855' and accepting it
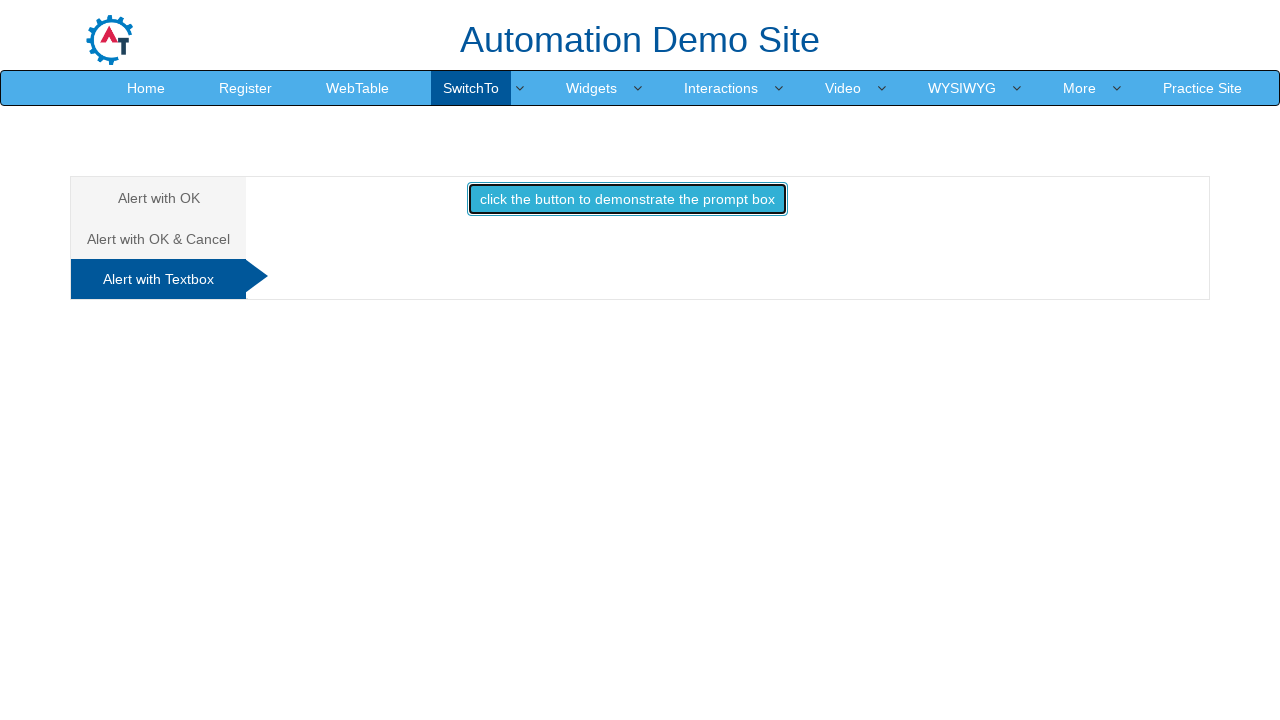

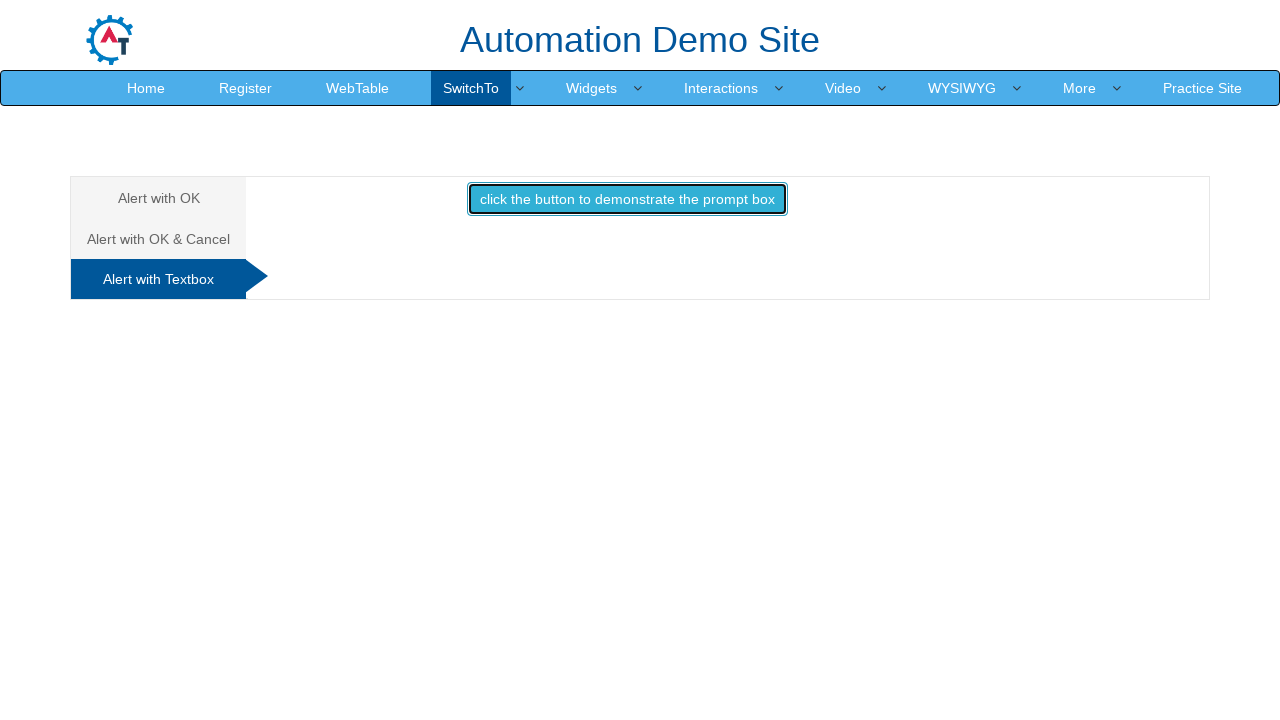